Tests that pressing arrow up key on a number input increments the value from 8 to 9

Starting URL: http://the-internet.herokuapp.com/inputs

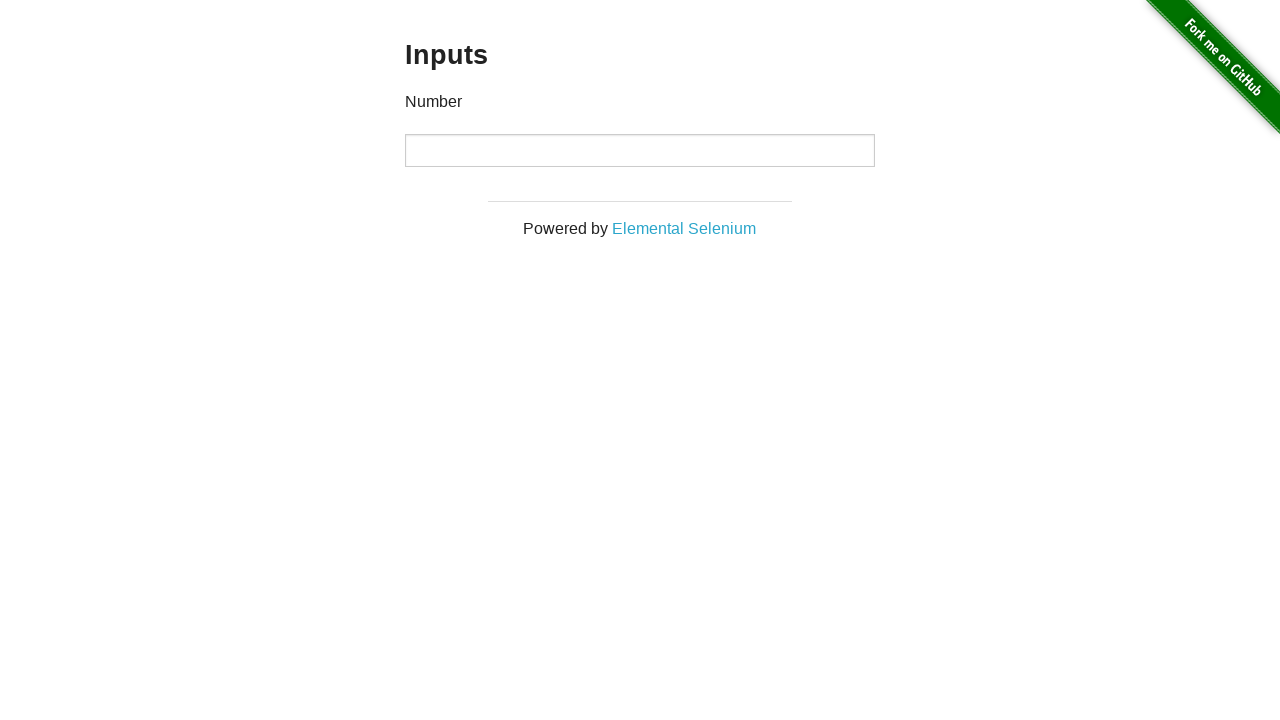

Filled number input with initial value '8' on input
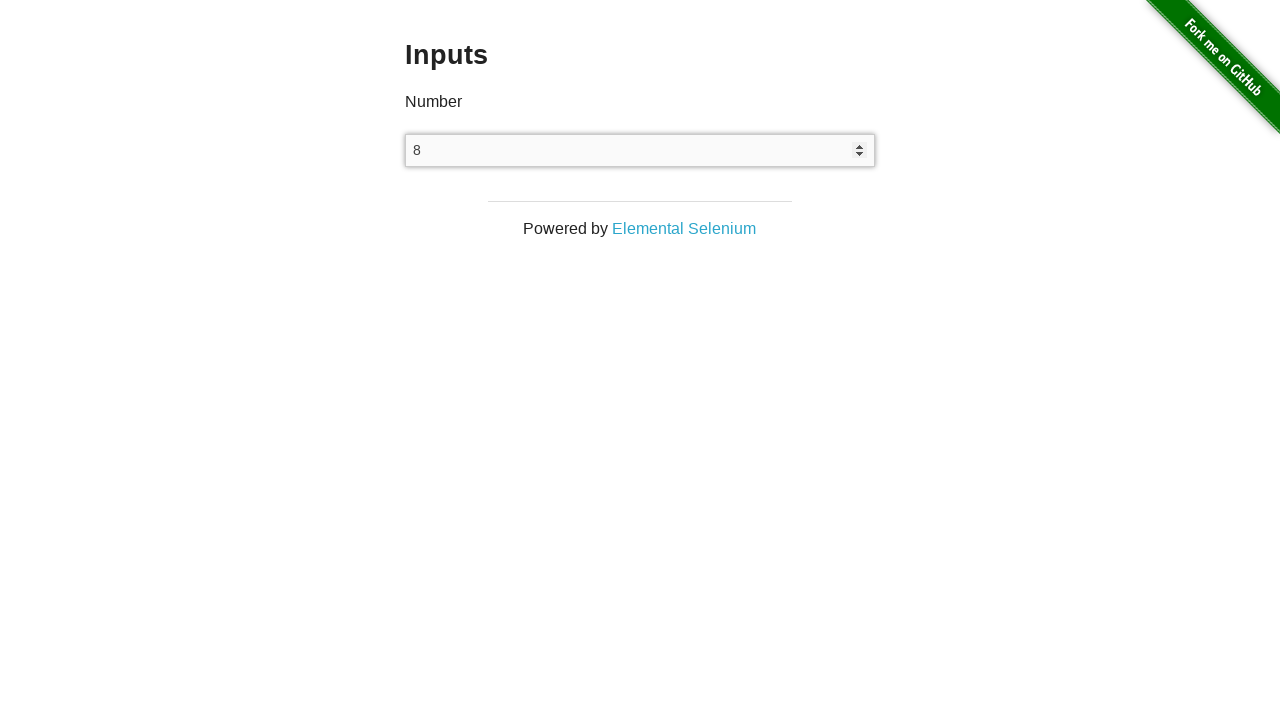

Pressed ArrowUp key to increment the value on input
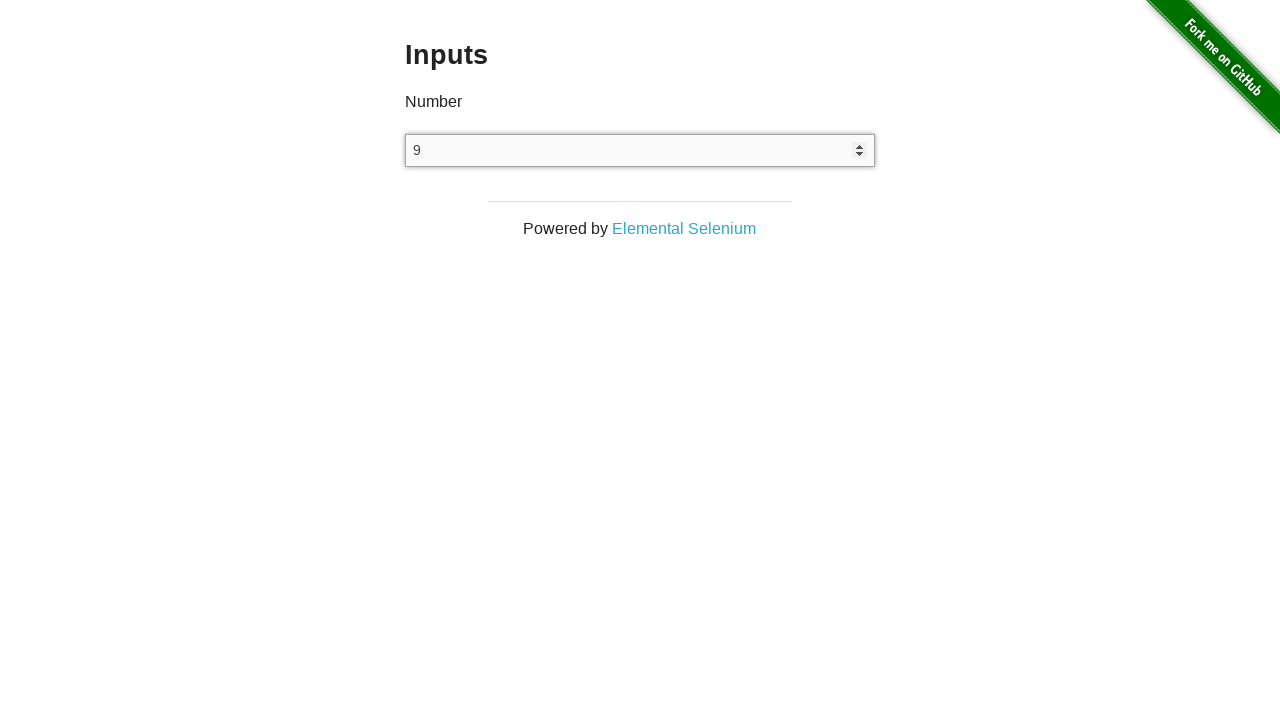

Retrieved current input value
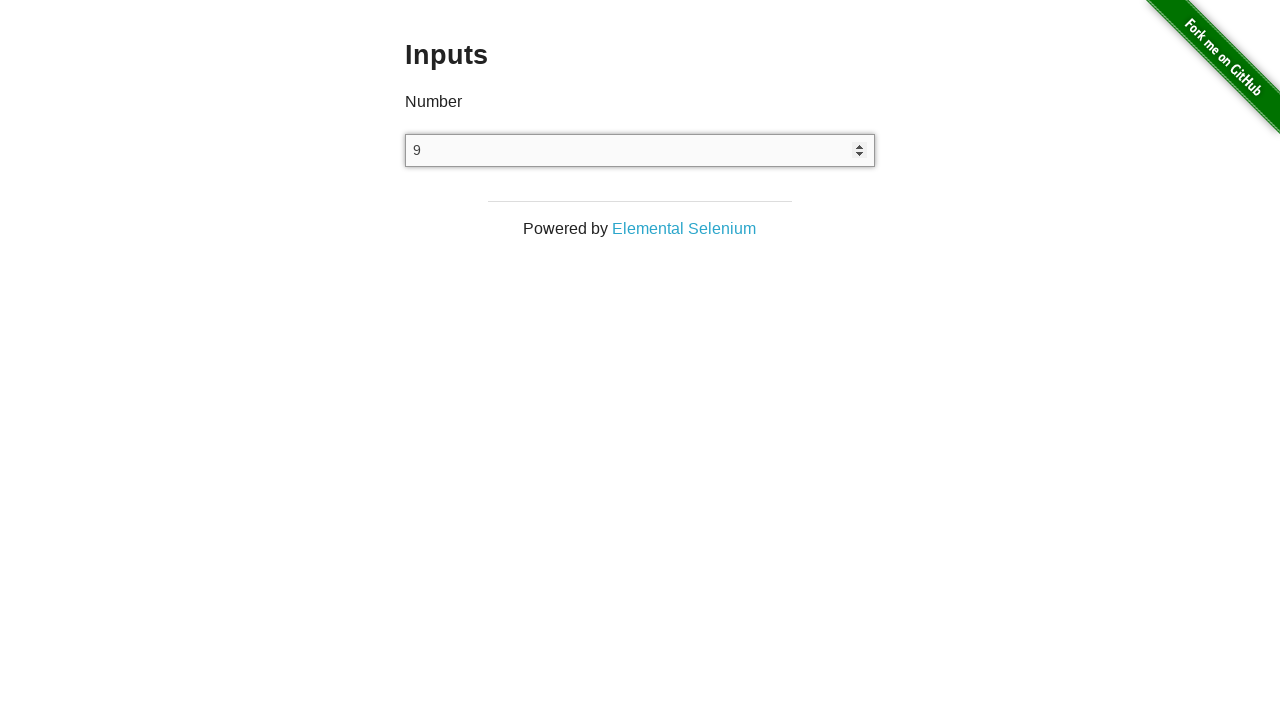

Verified input value is '9' after pressing ArrowUp
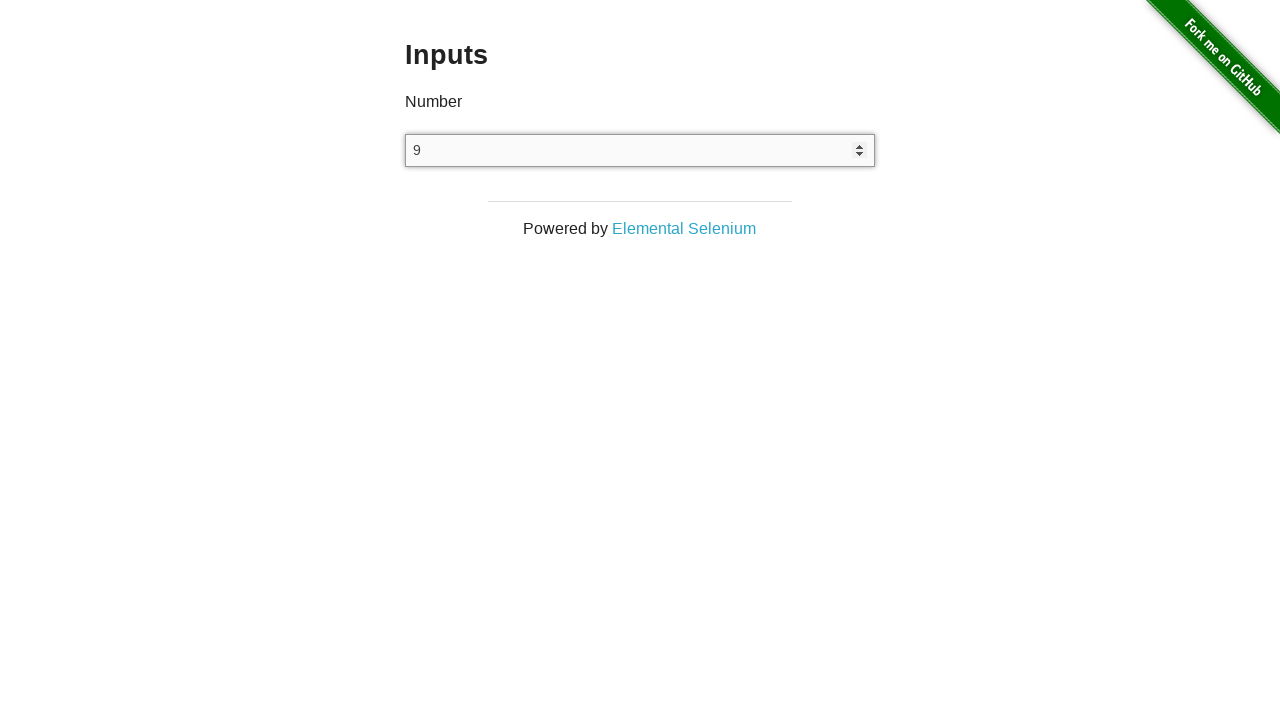

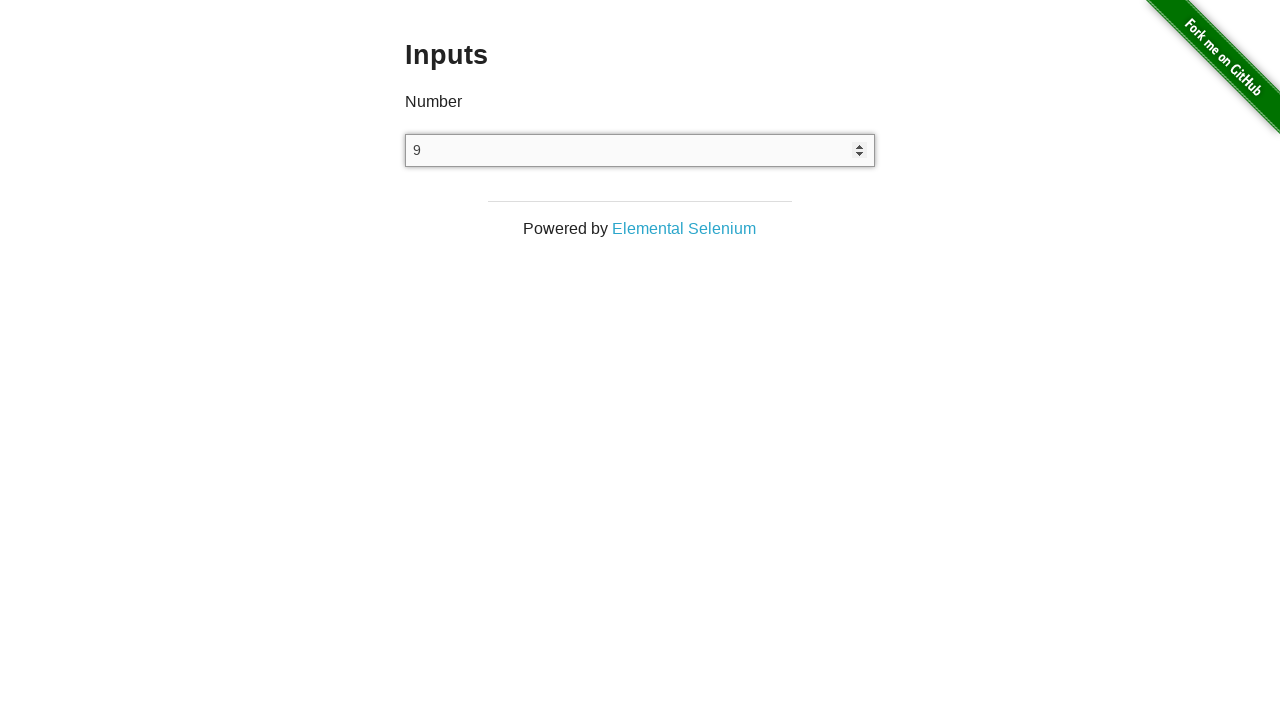